Tests that Up arrow moves to previous option in the listbox

Starting URL: https://www.w3.org/WAI/ARIA/apg/patterns/combobox/examples/combobox-select-only/

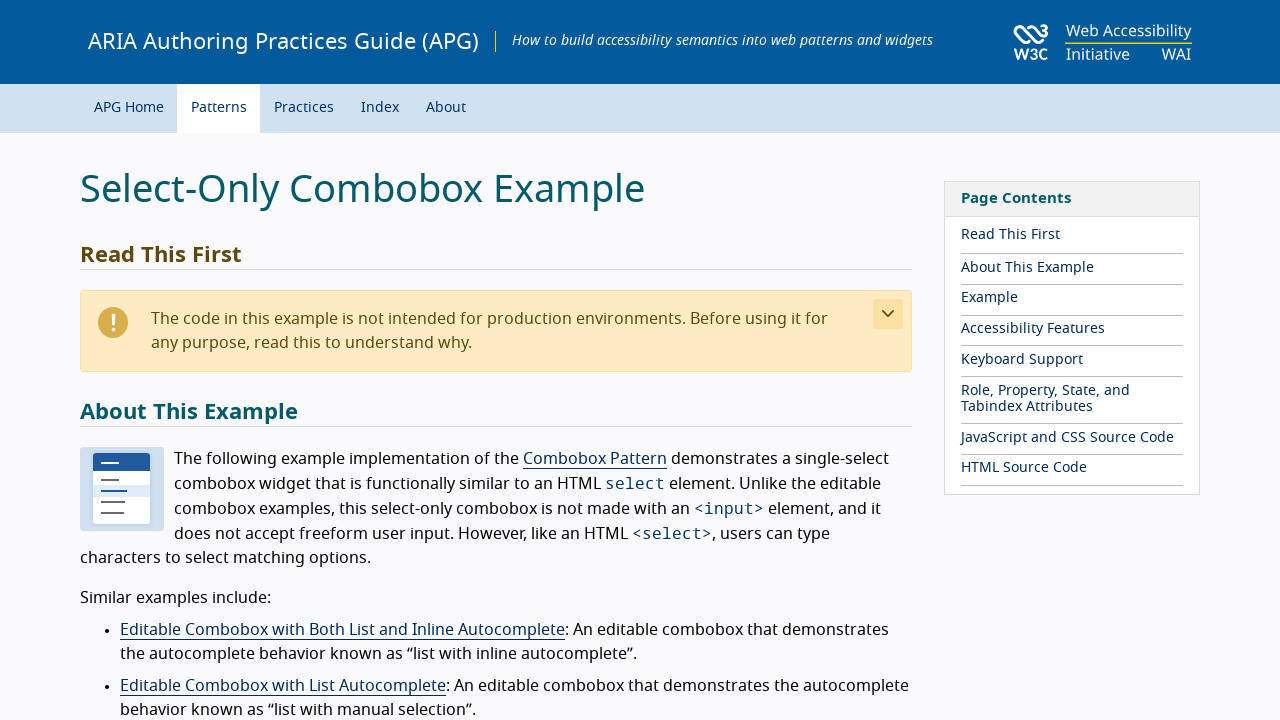

Navigated to combobox select-only example page
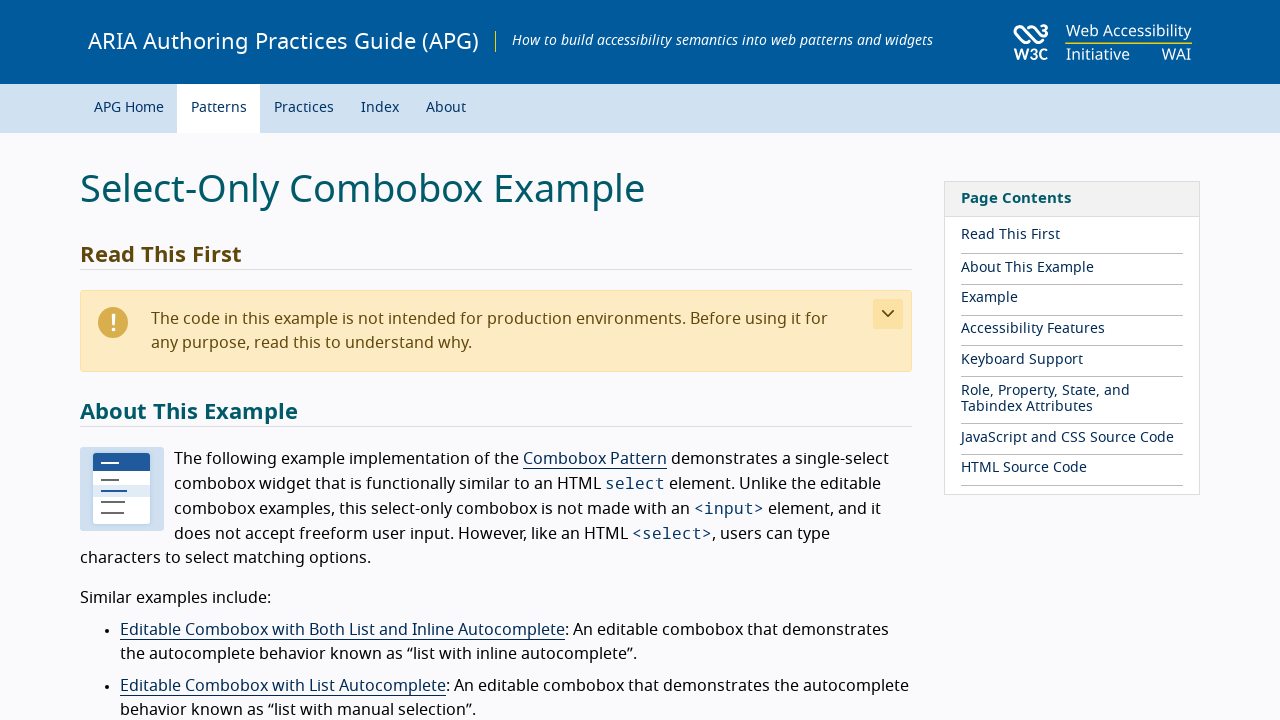

Located combobox element with id 'combo1'
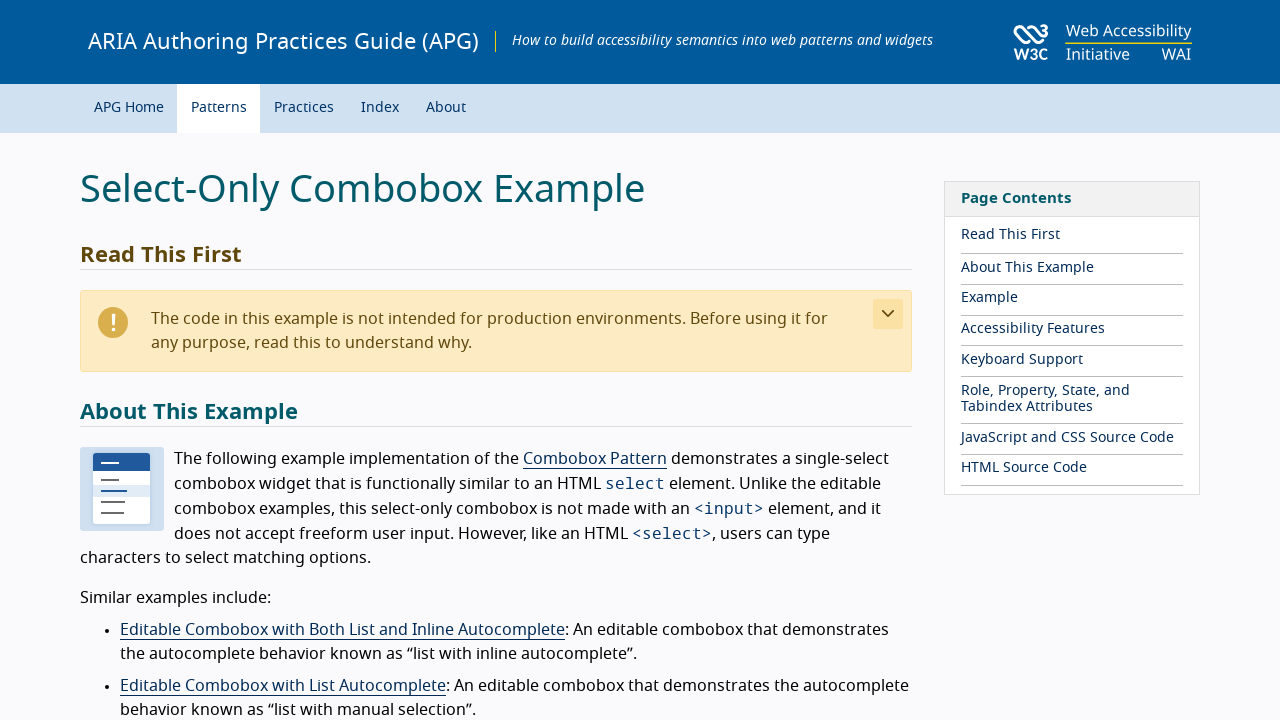

Retrieved all option elements from listbox
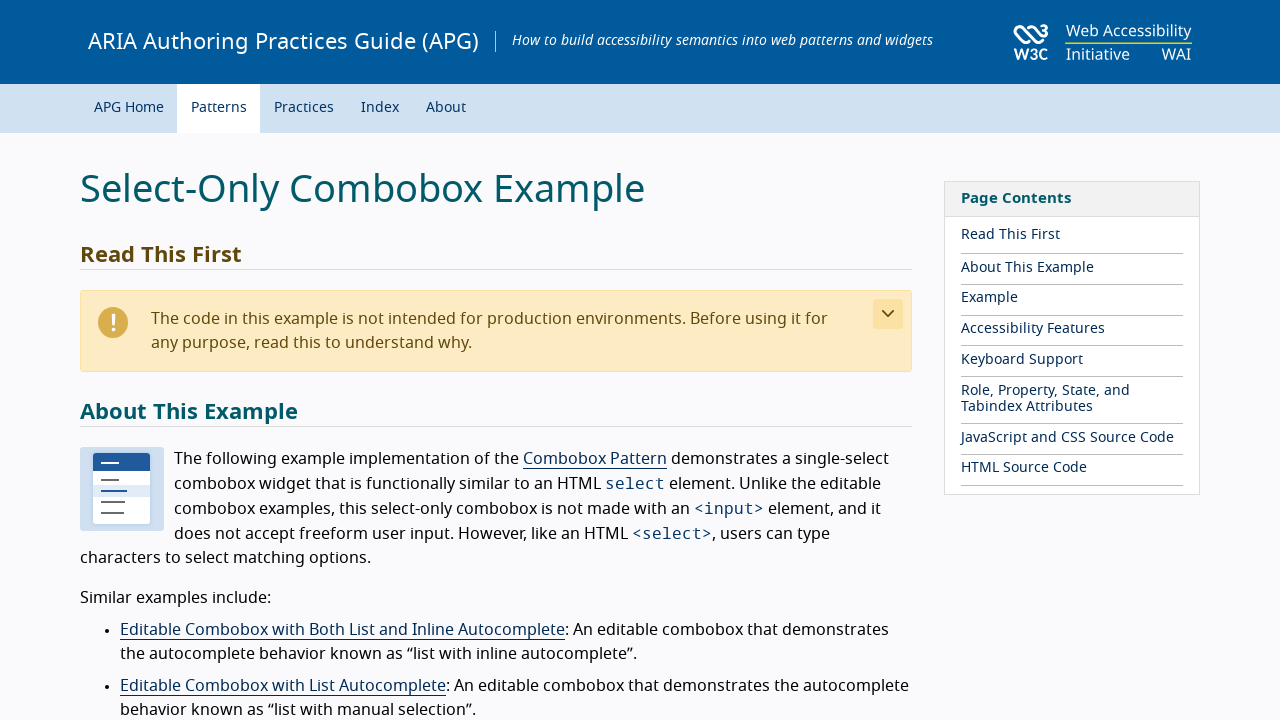

Captured id of second-to-last option element
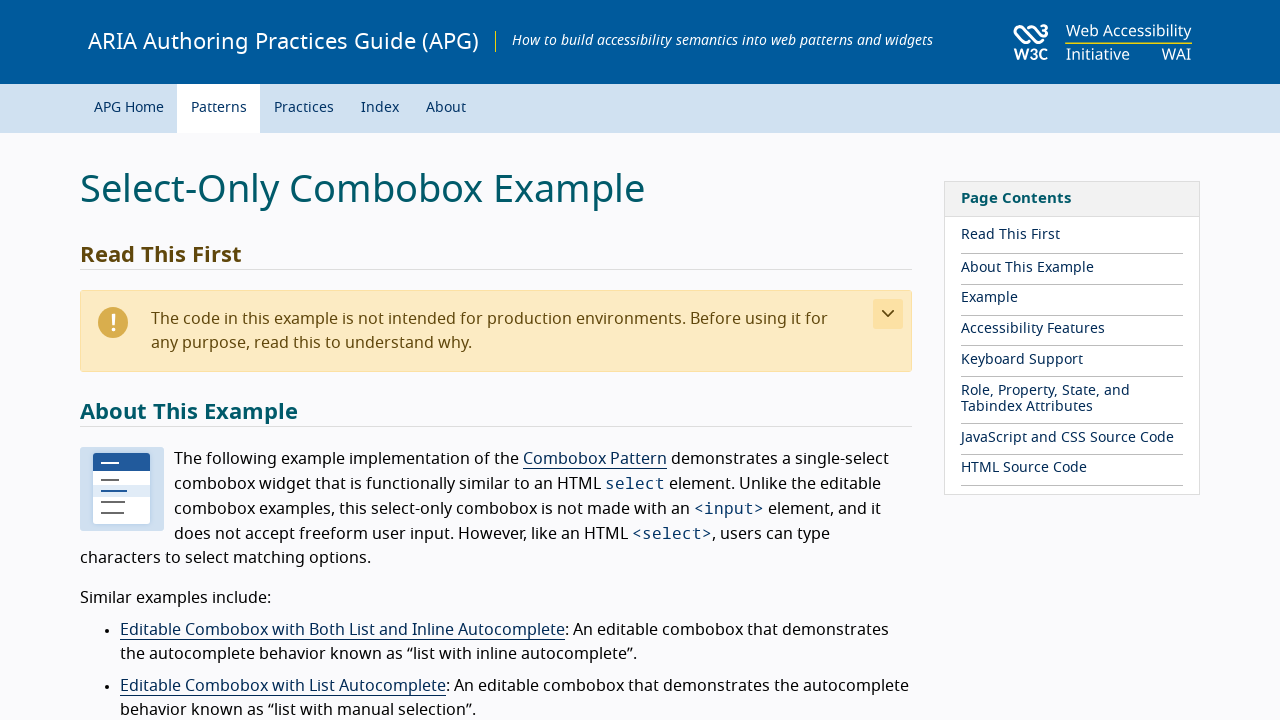

Clicked combobox to open it at (280, 360) on #combo1
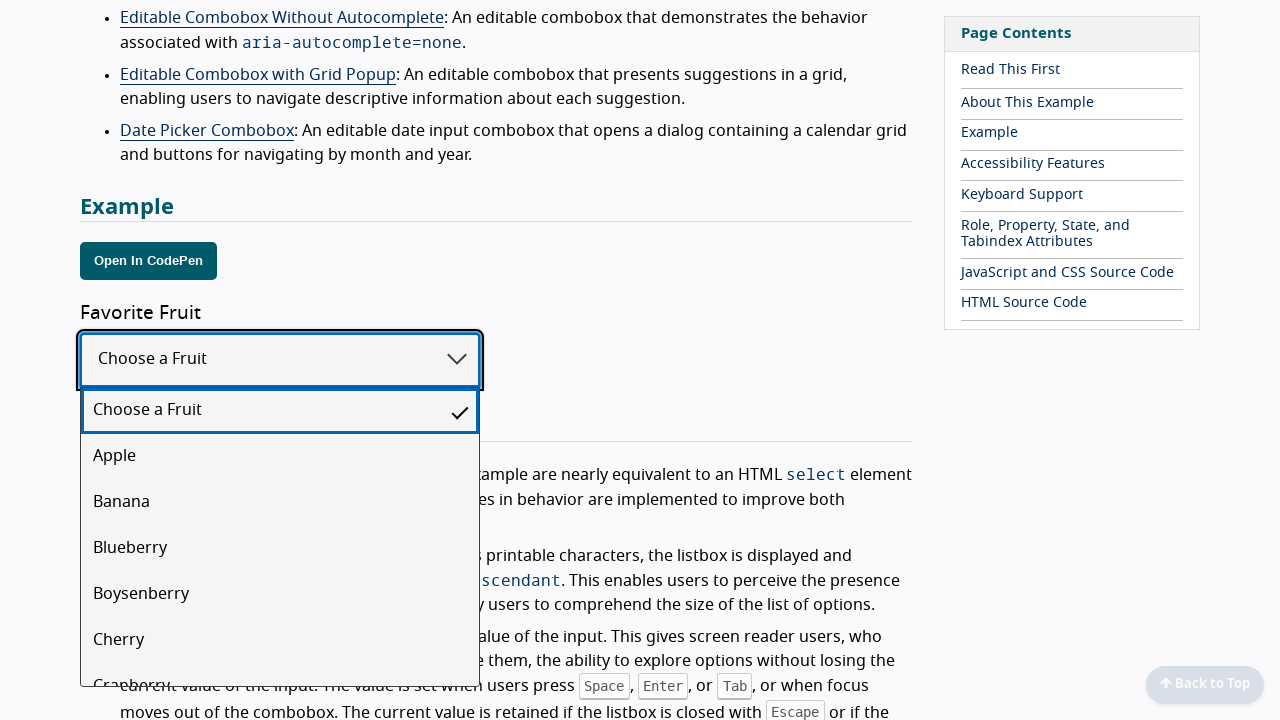

Pressed End key to move to last option on #combo1
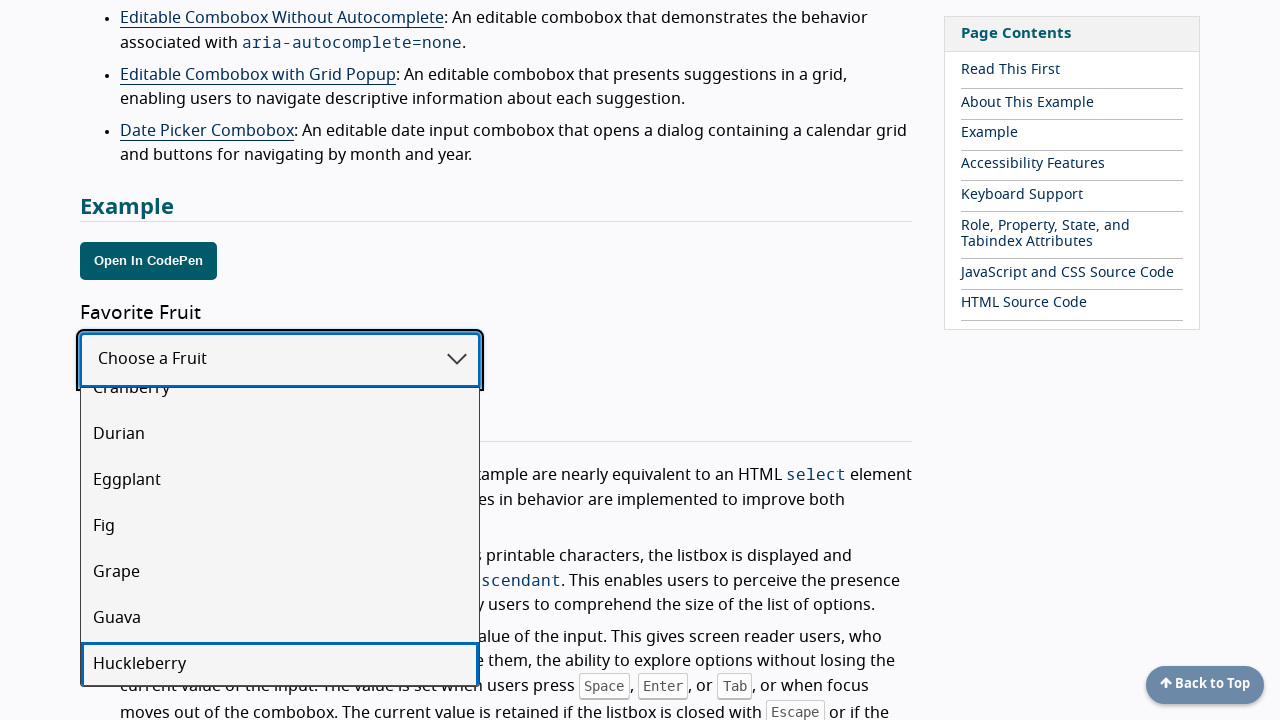

Pressed Up arrow key to move to previous option on #combo1
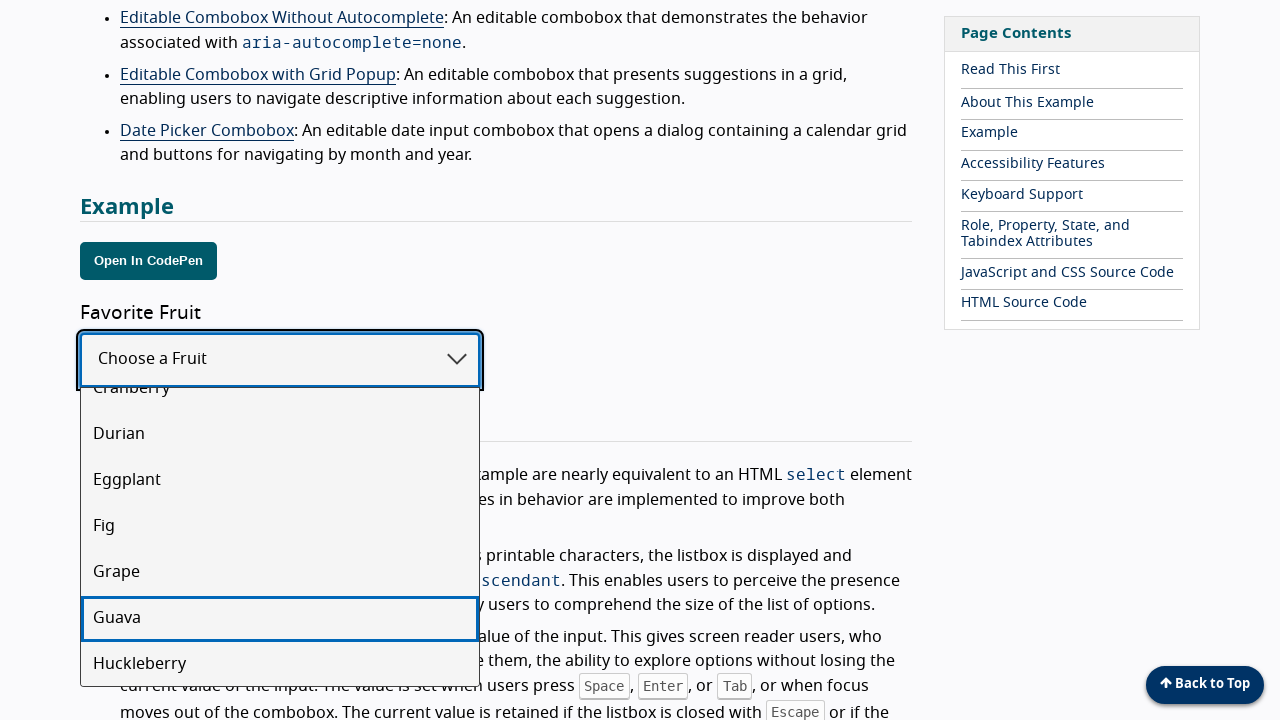

Verified that aria-activedescendant matches second-to-last option id
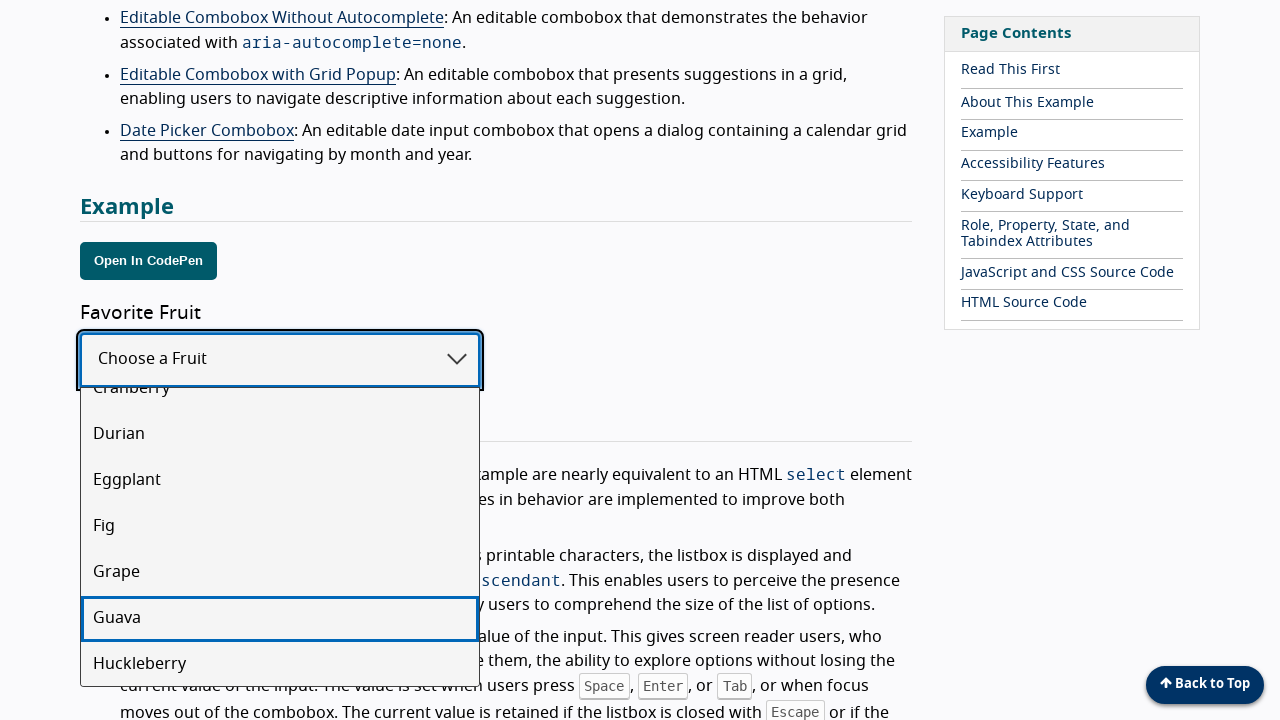

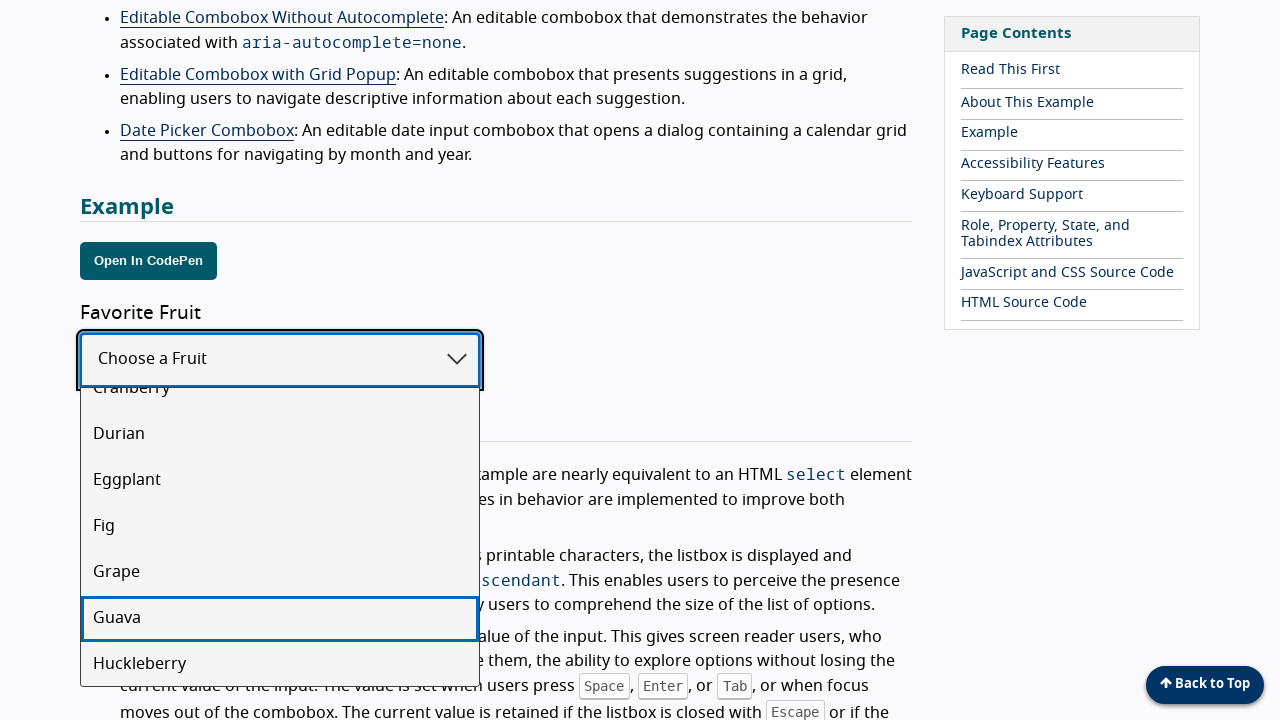